Tests the Python.org search functionality by entering "pycon" in the search box and submitting the search form

Starting URL: http://www.python.org

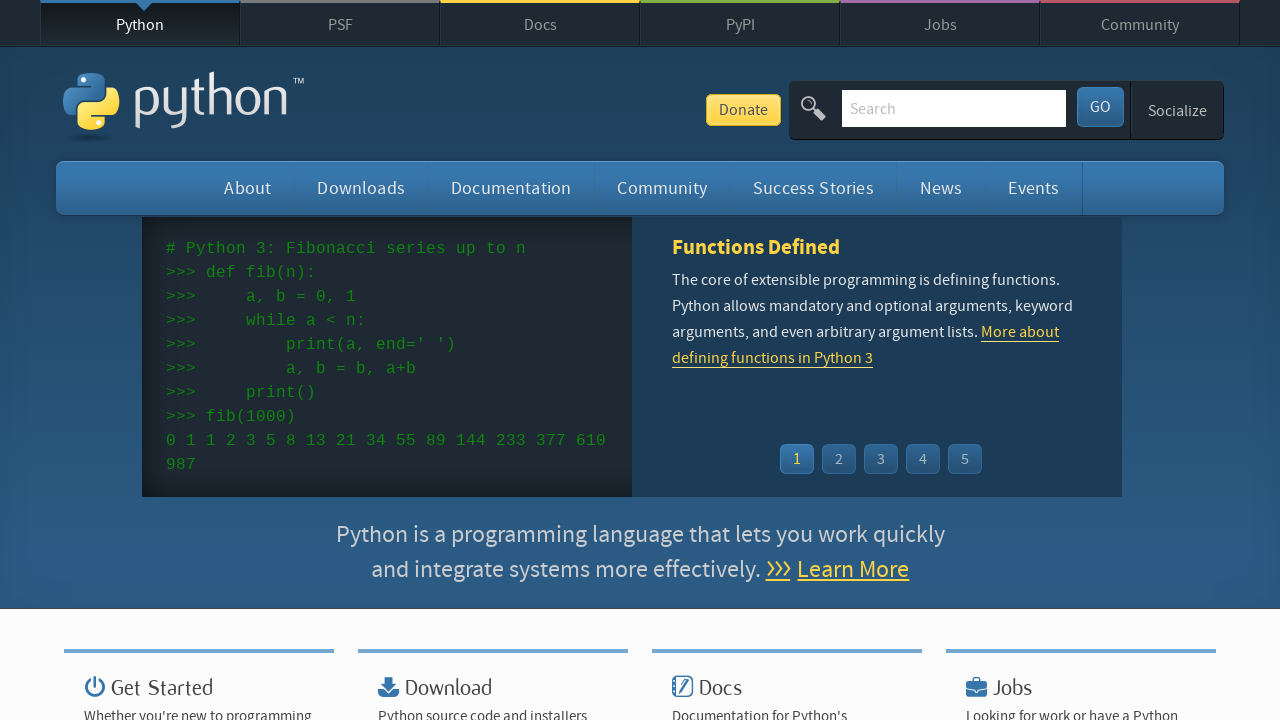

Verified page title contains 'Python'
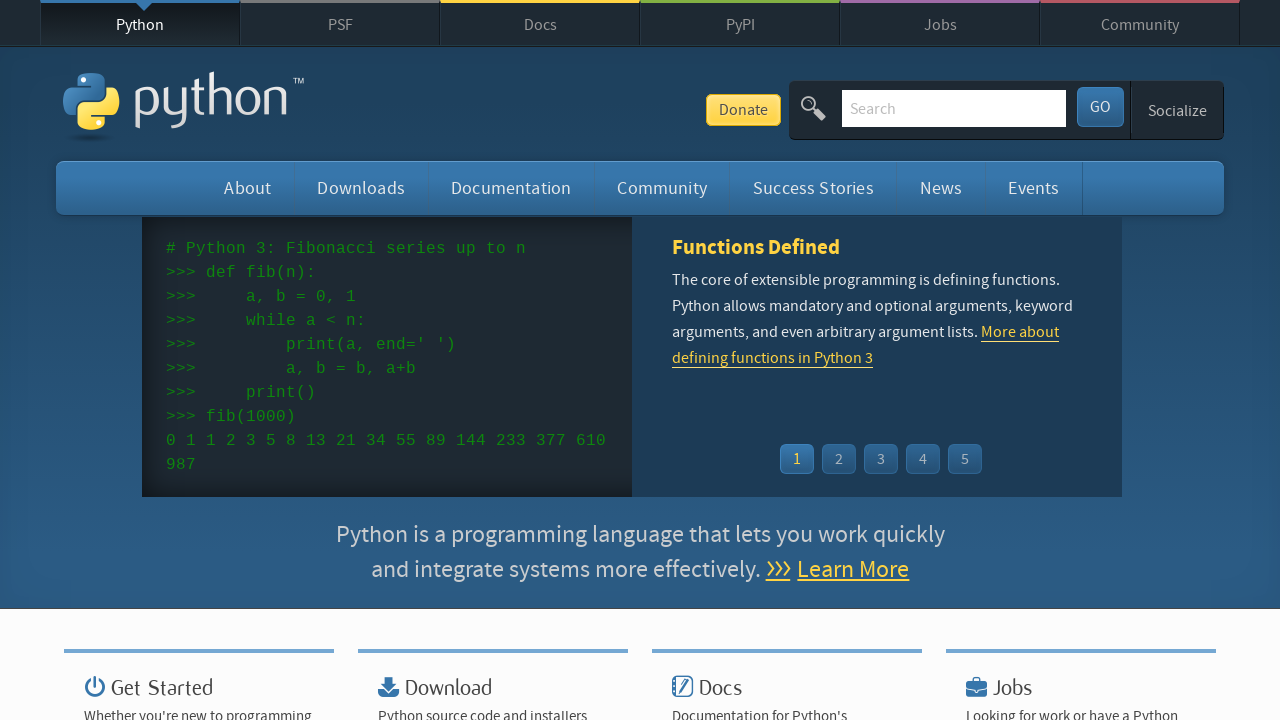

Filled search box with 'pycon' on input[name='q']
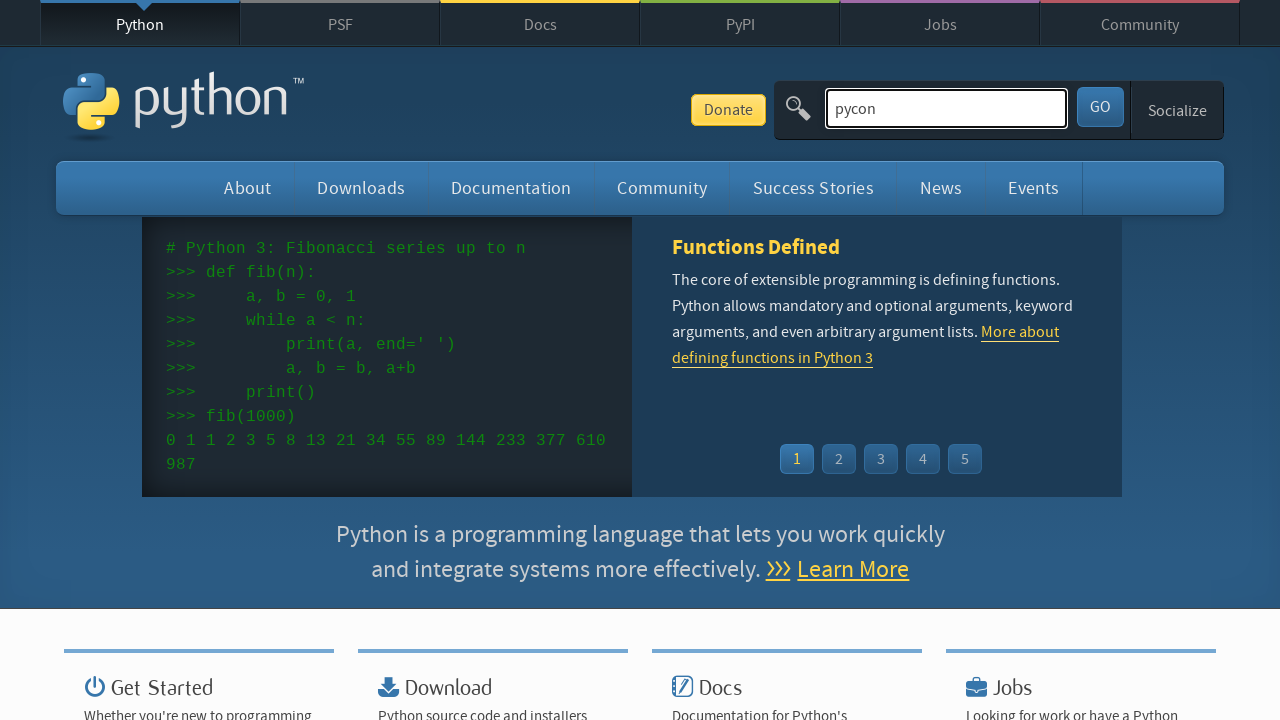

Pressed Enter to submit search form on input[name='q']
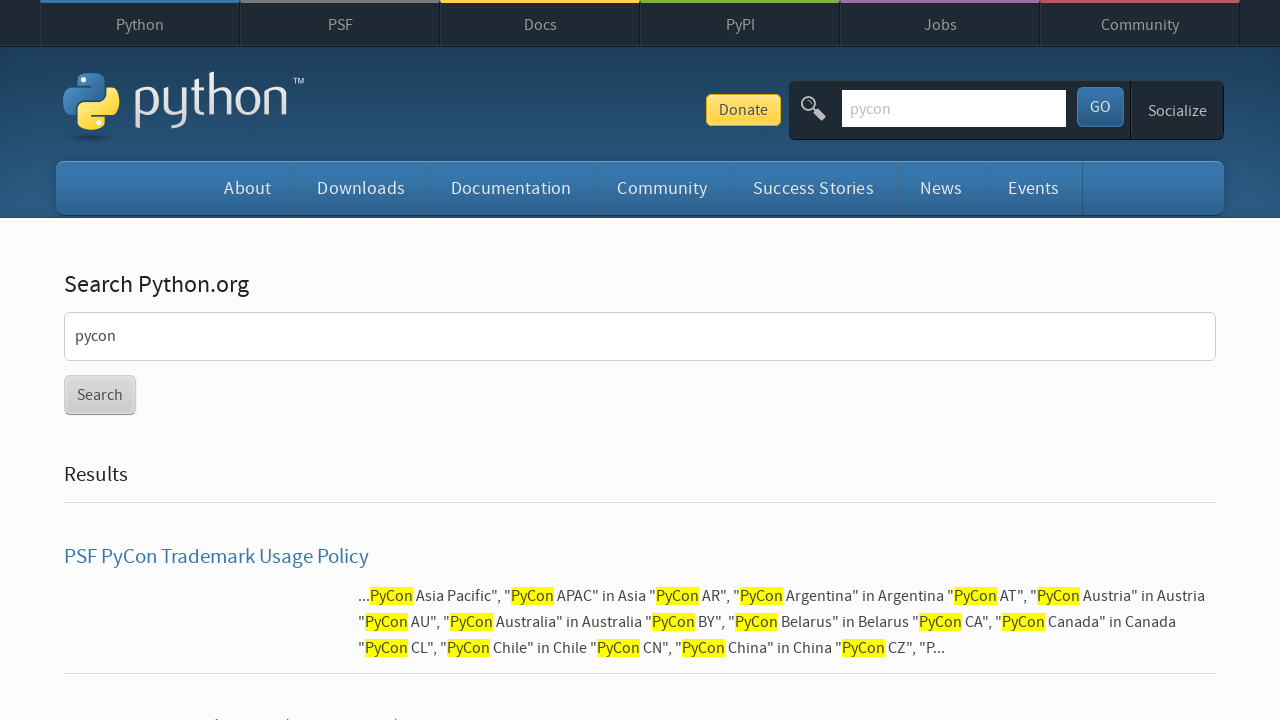

Waited for network idle - search results loaded
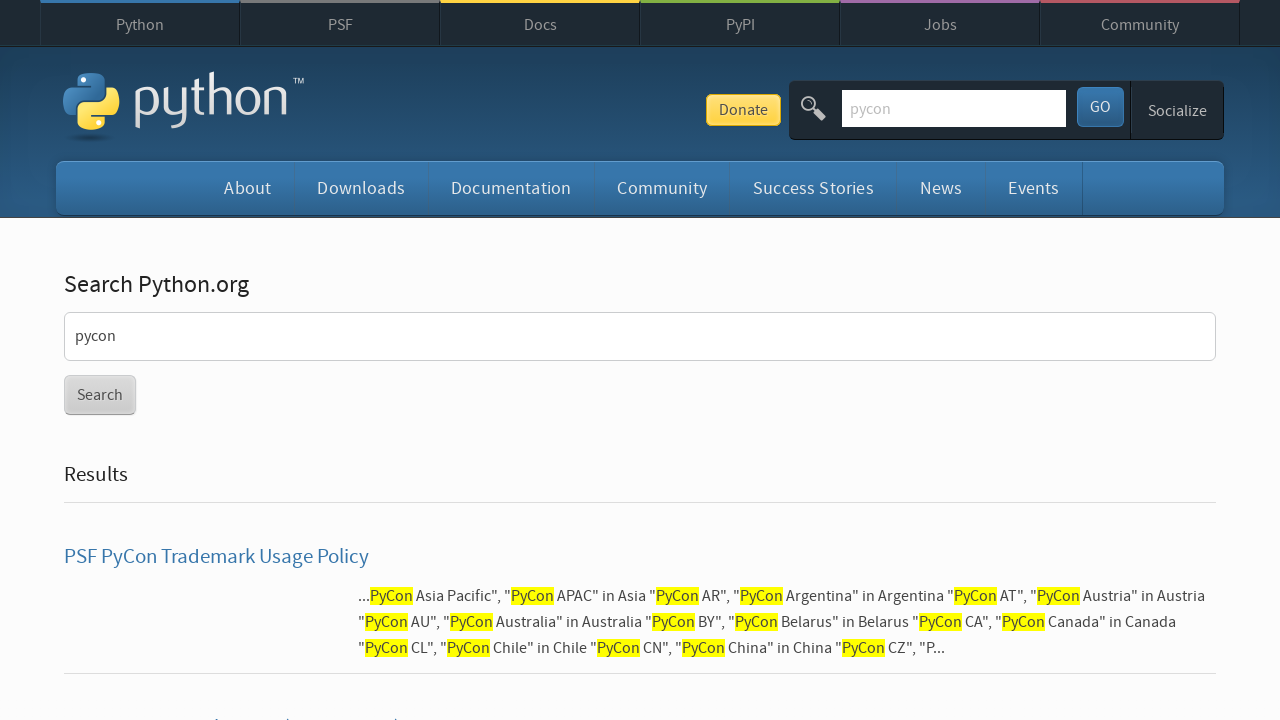

Verified search results were found (no 'No results found' message)
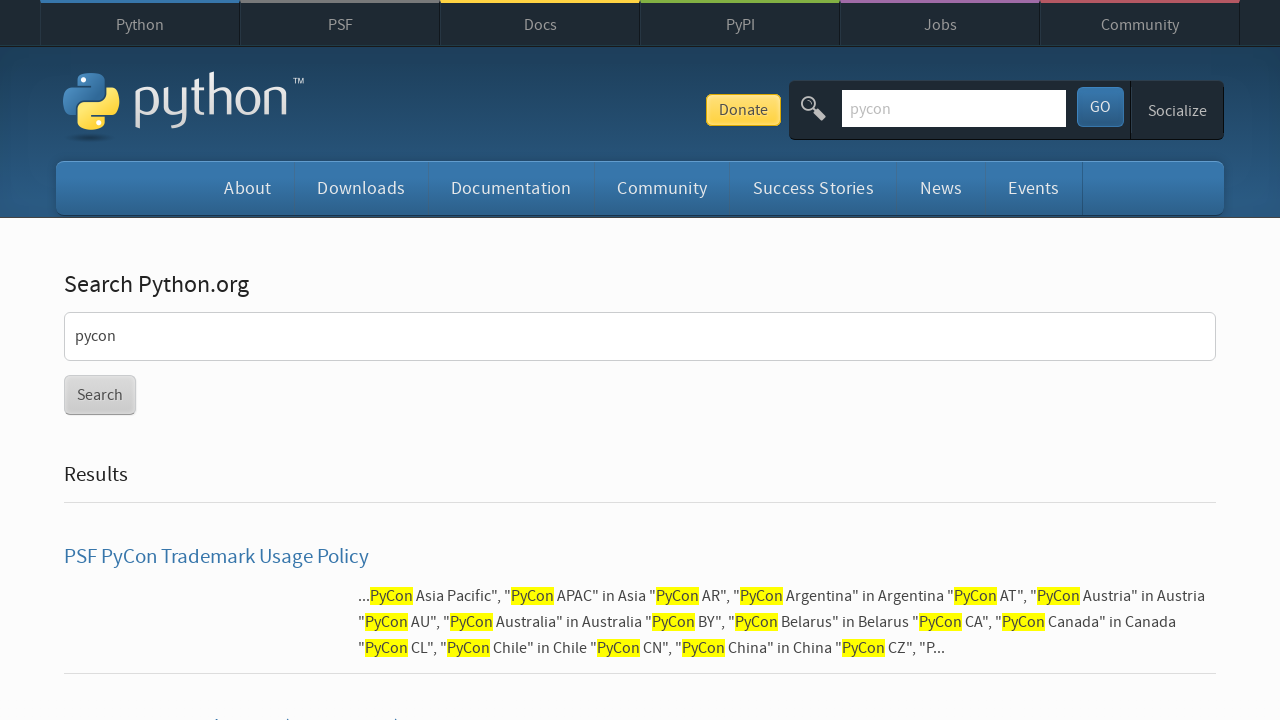

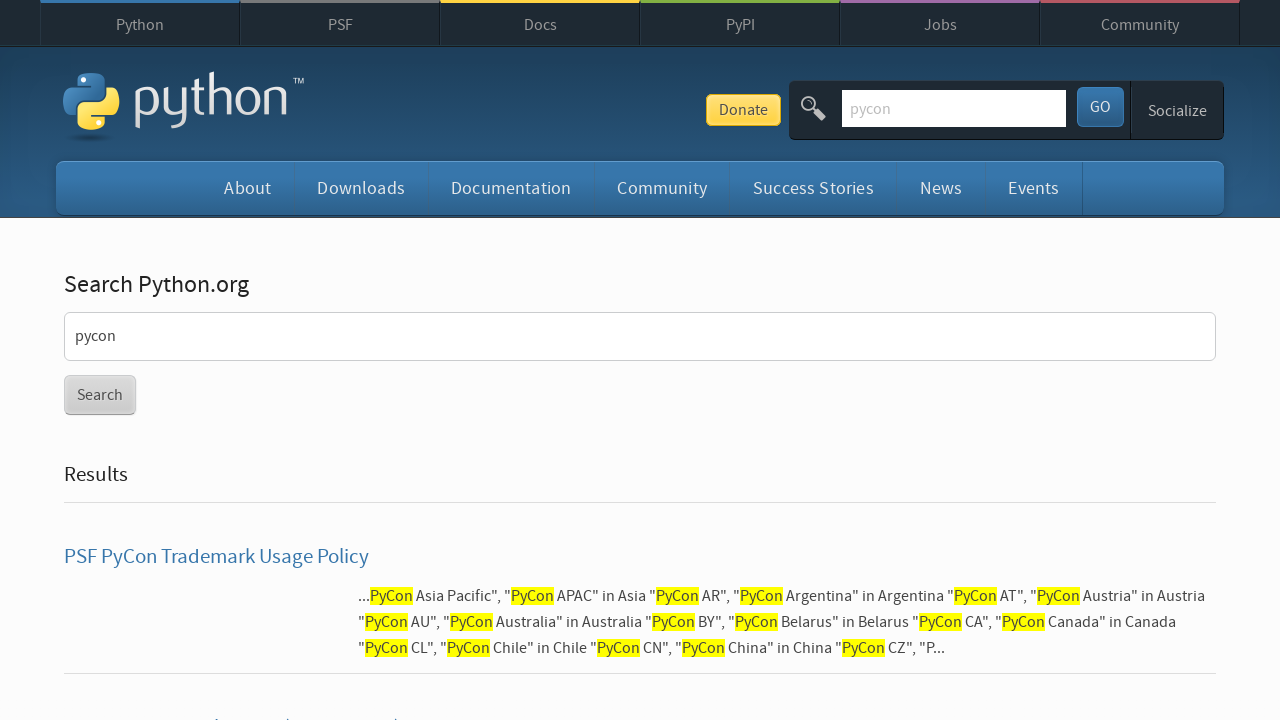